Tests clicking a link element using its full link text "Home" on the DemoQA links page

Starting URL: https://demoqa.com/links

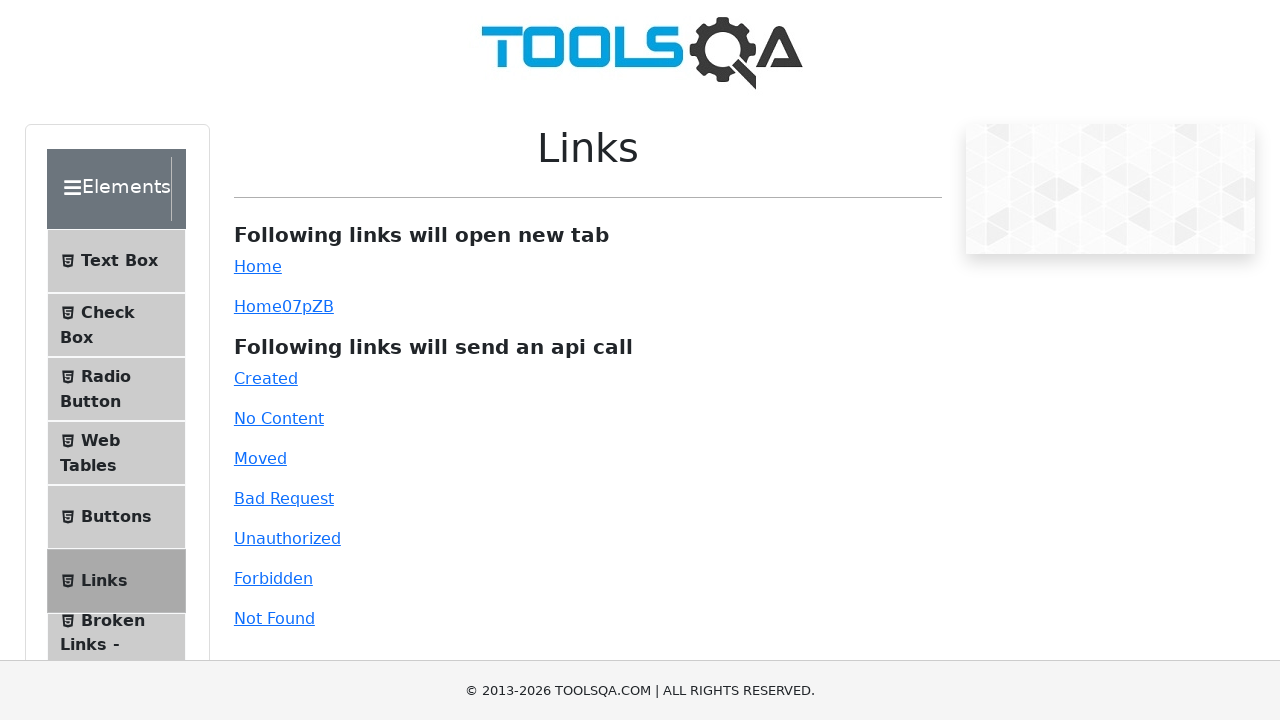

Clicked the 'Home' link using full link text on DemoQA links page at (258, 266) on a:text-is('Home')
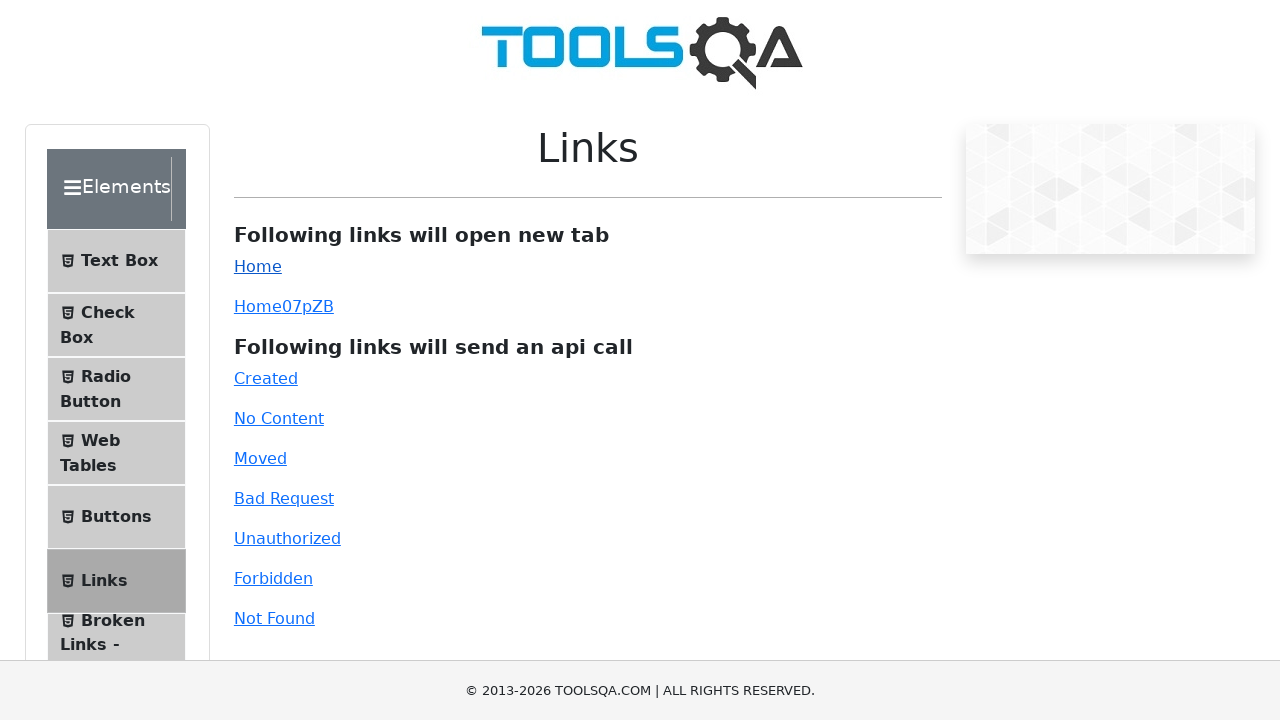

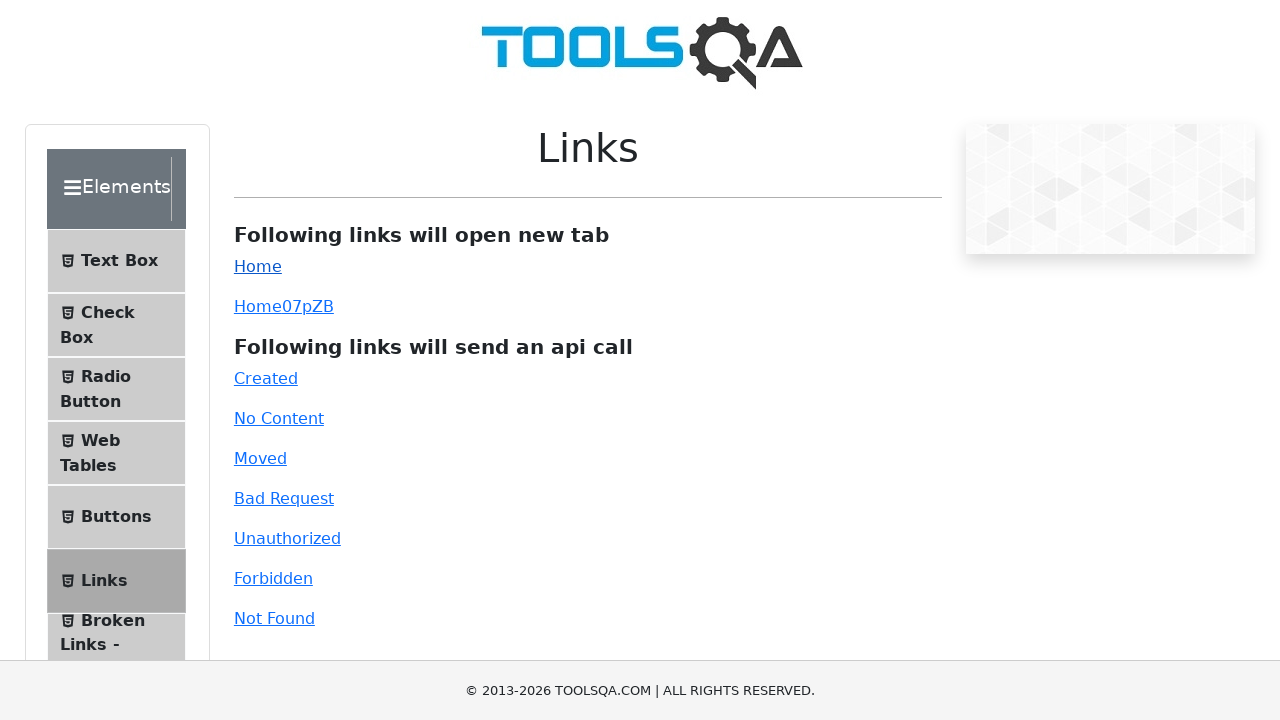